Opens the Ajio e-commerce website and waits for the page to load, verifying basic page accessibility.

Starting URL: https://www.ajio.com/

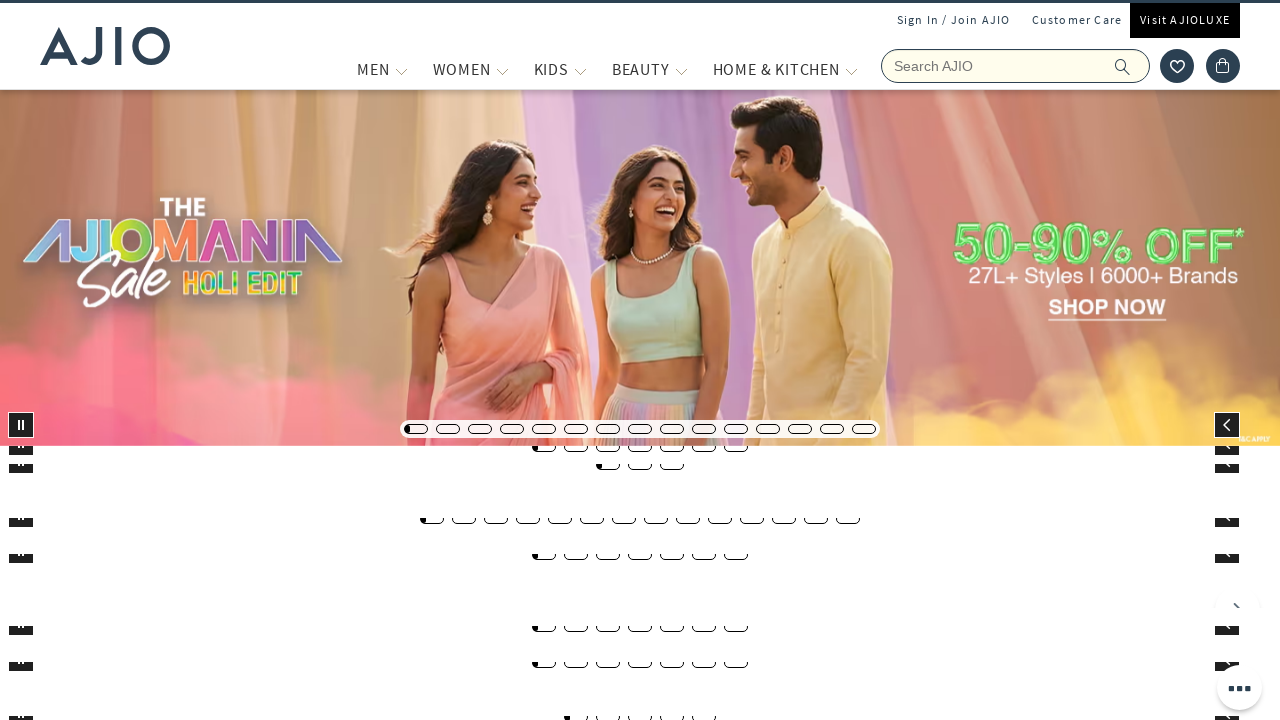

Page DOM content loaded
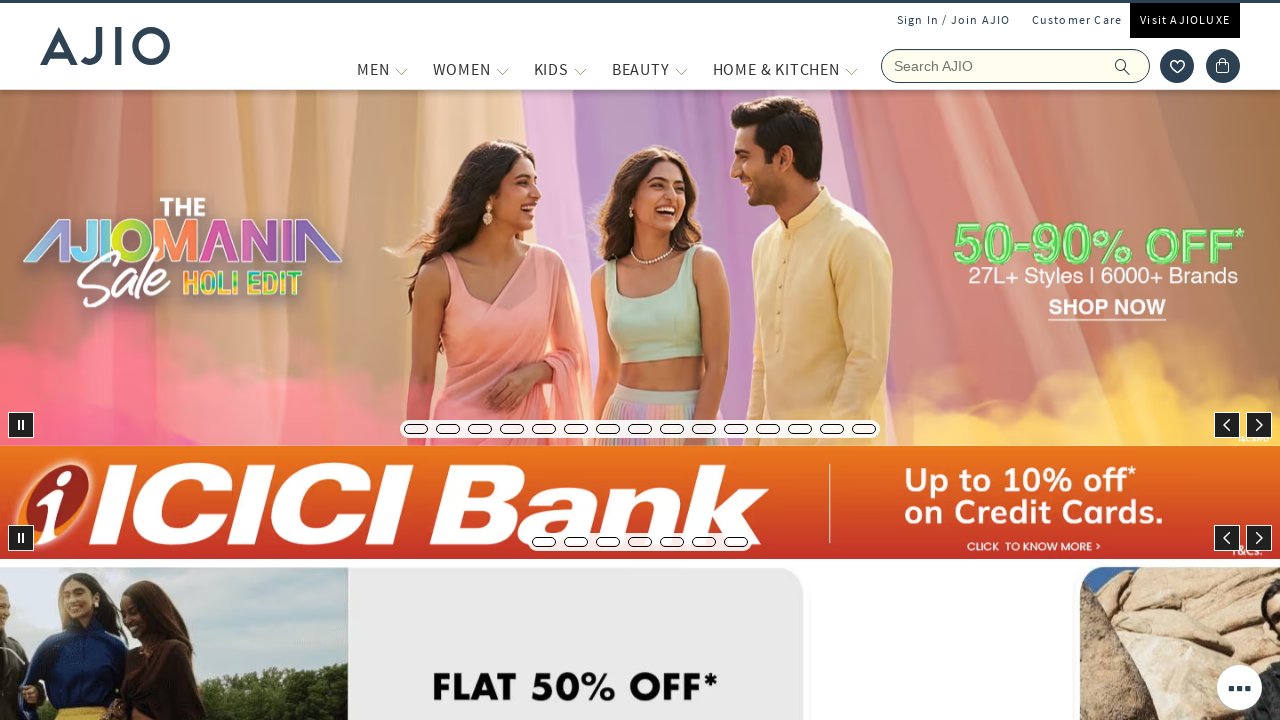

Body element became visible, page fully loaded
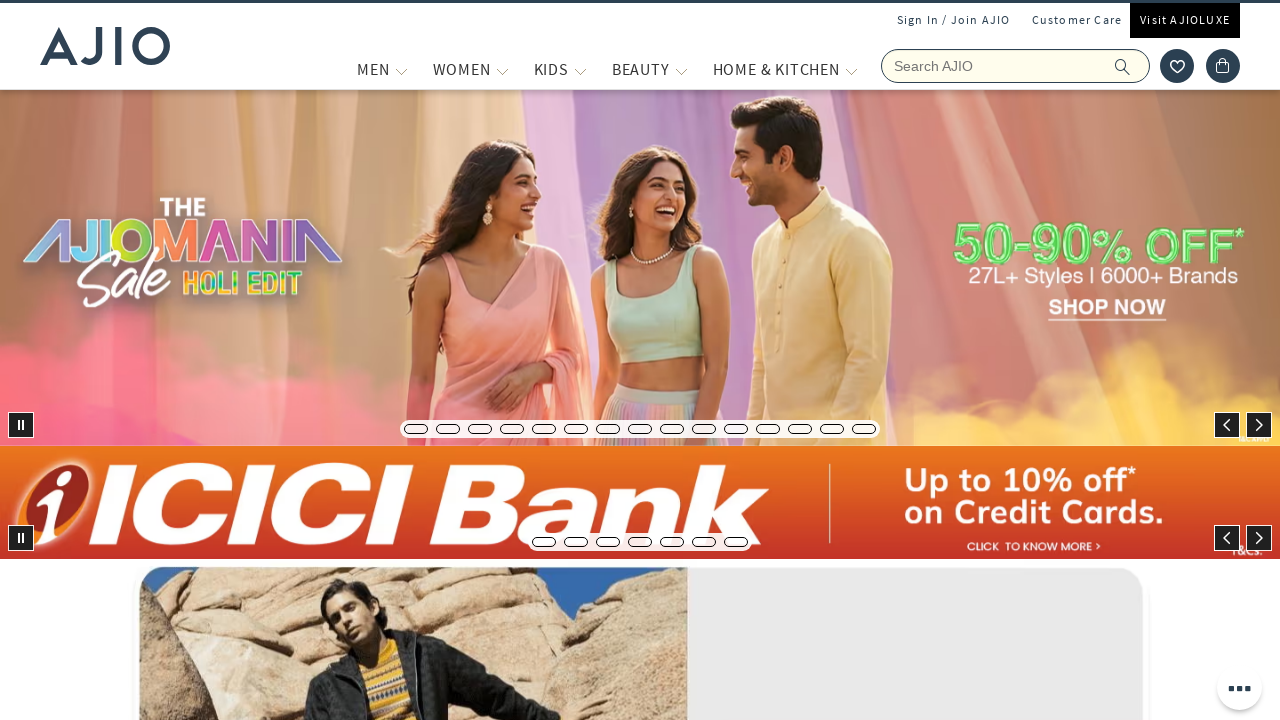

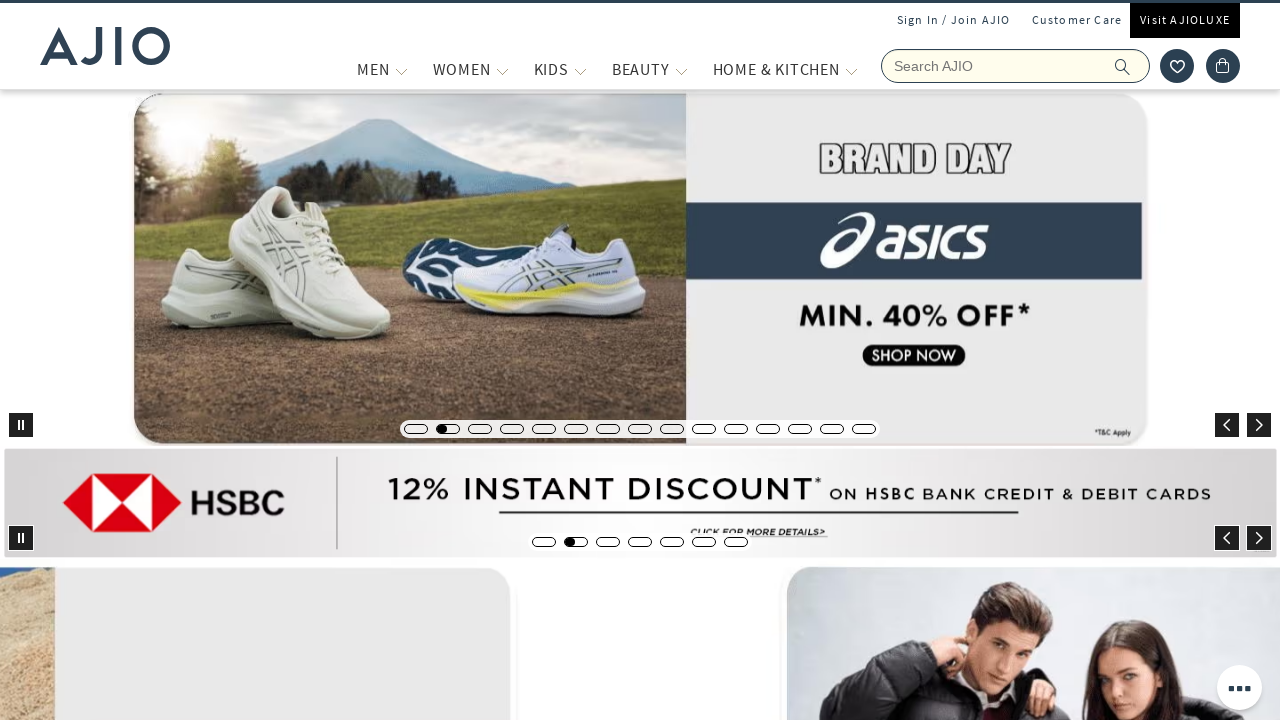